Tests a simple form by filling in first name, last name, city, and country fields using different element locator strategies, then submits the form.

Starting URL: http://suninjuly.github.io/simple_form_find_task.html

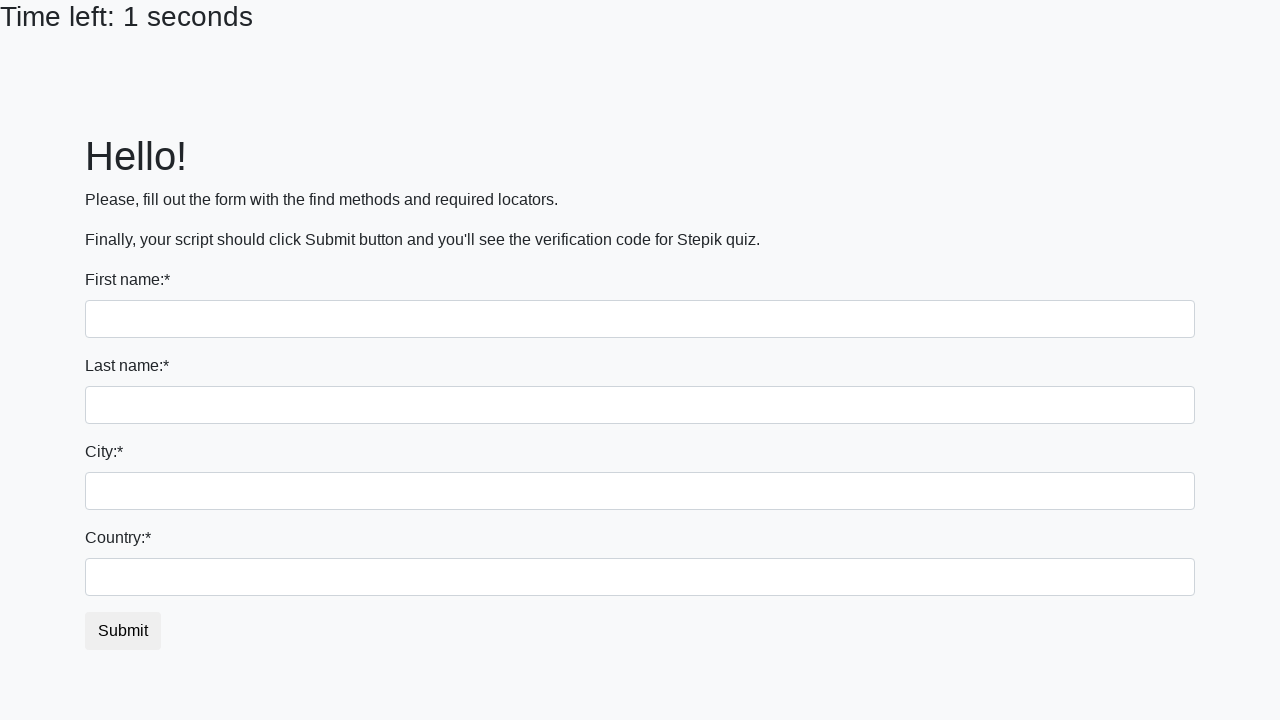

Filled first name field with 'Ivan' on input
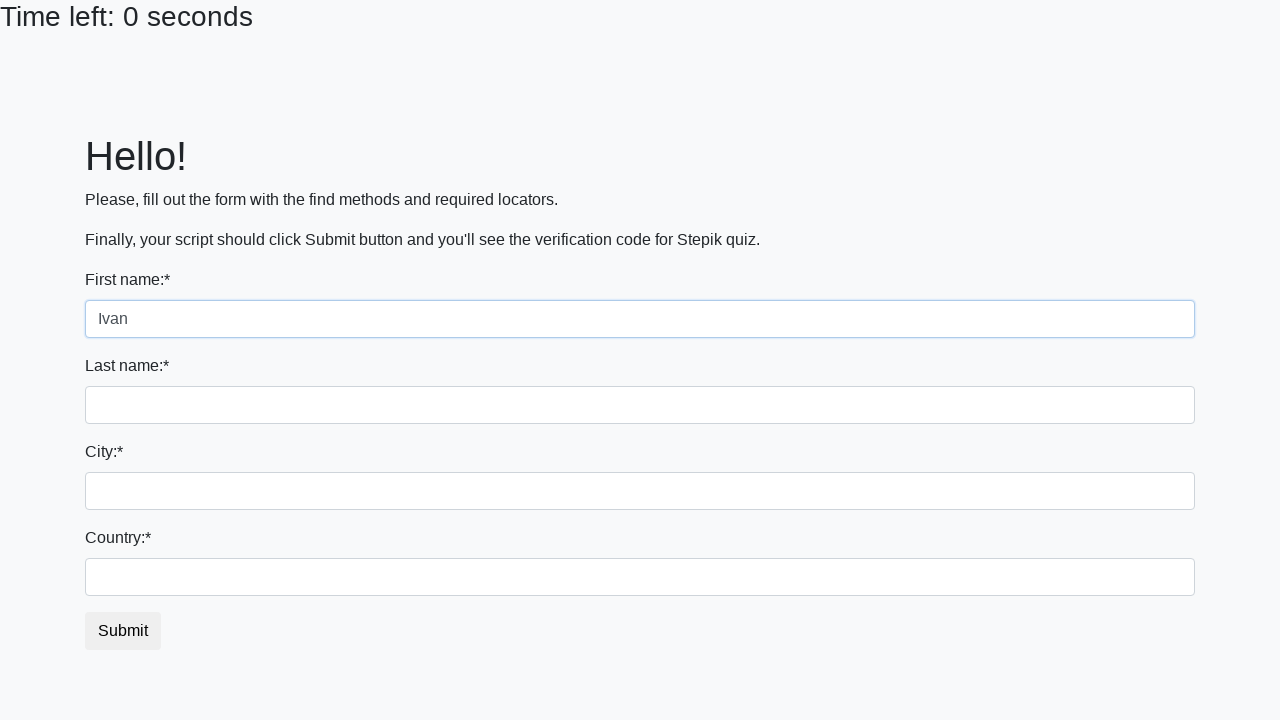

Filled last name field with 'Petrov' on input[name='last_name']
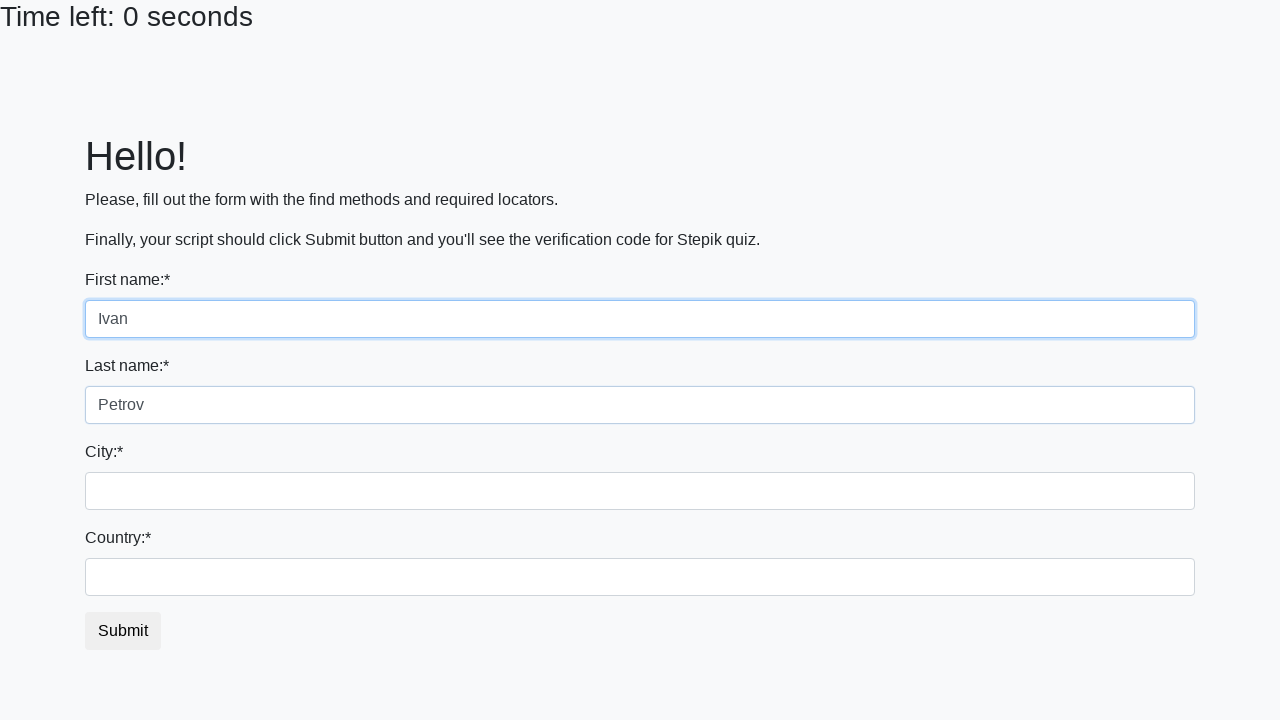

Filled city field with 'Smolensk' on .form-control.city
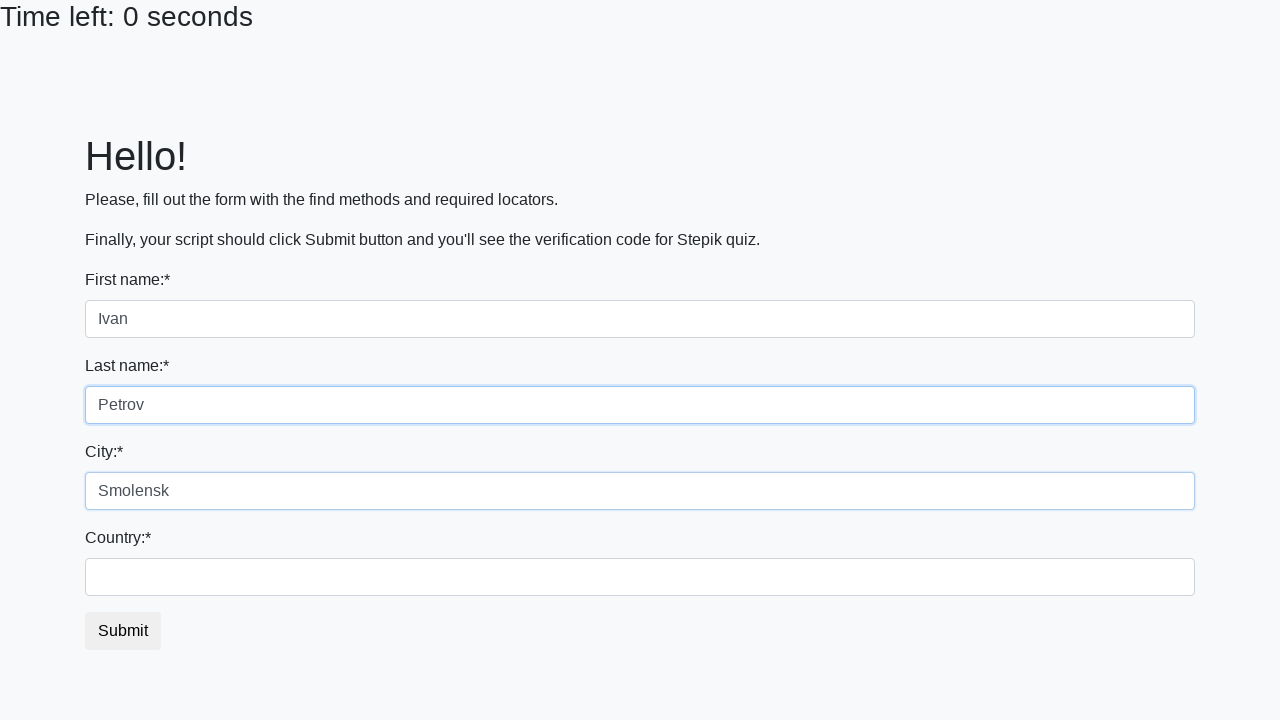

Filled country field with 'Russia' on #country
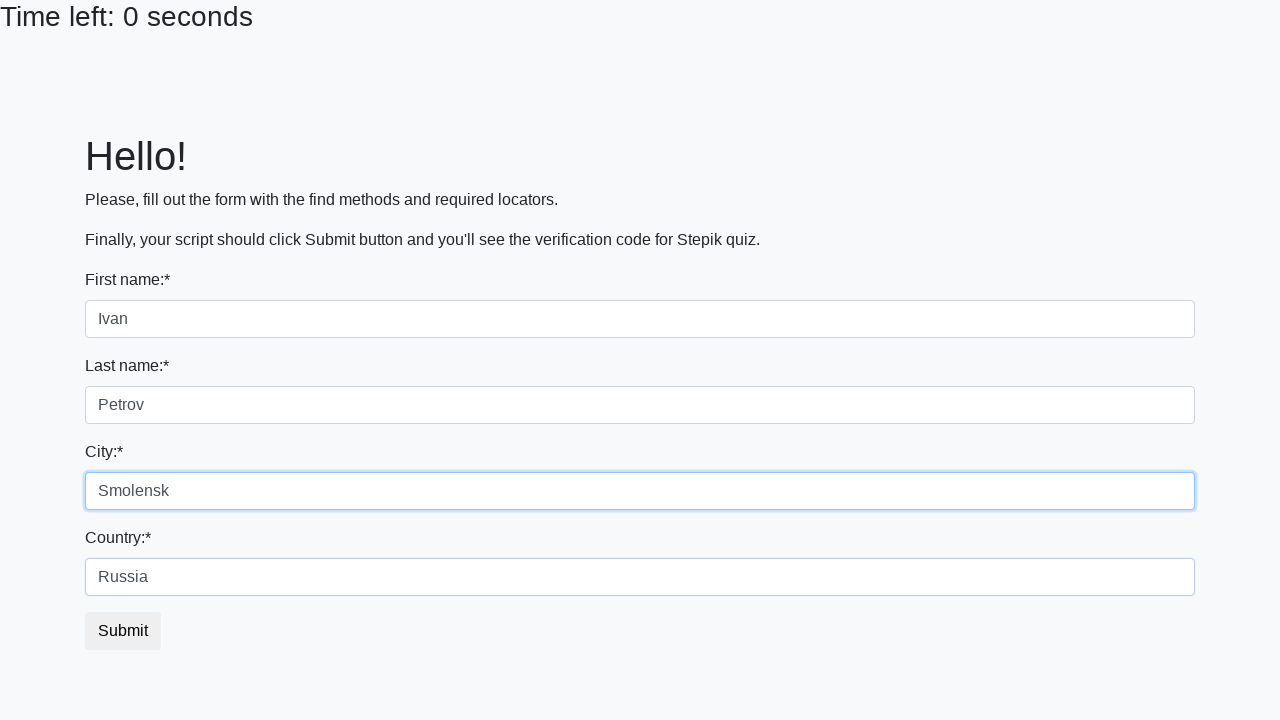

Clicked submit button to submit the form at (123, 631) on button.btn
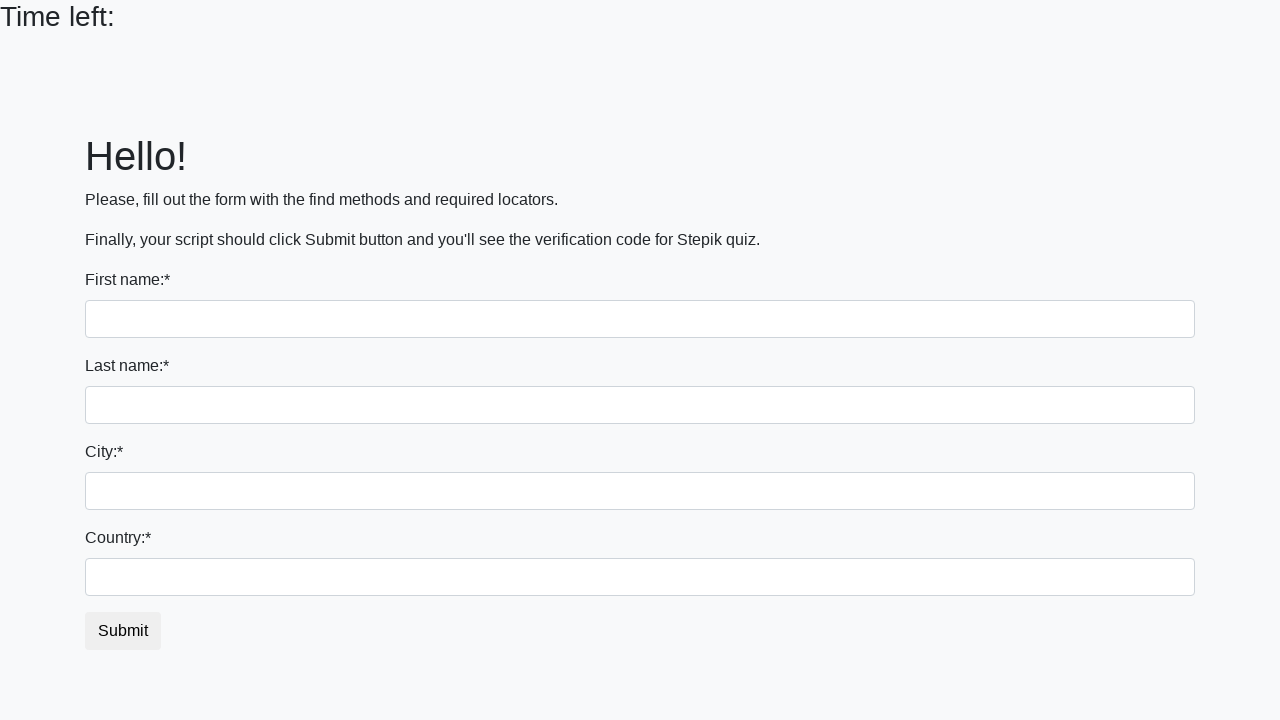

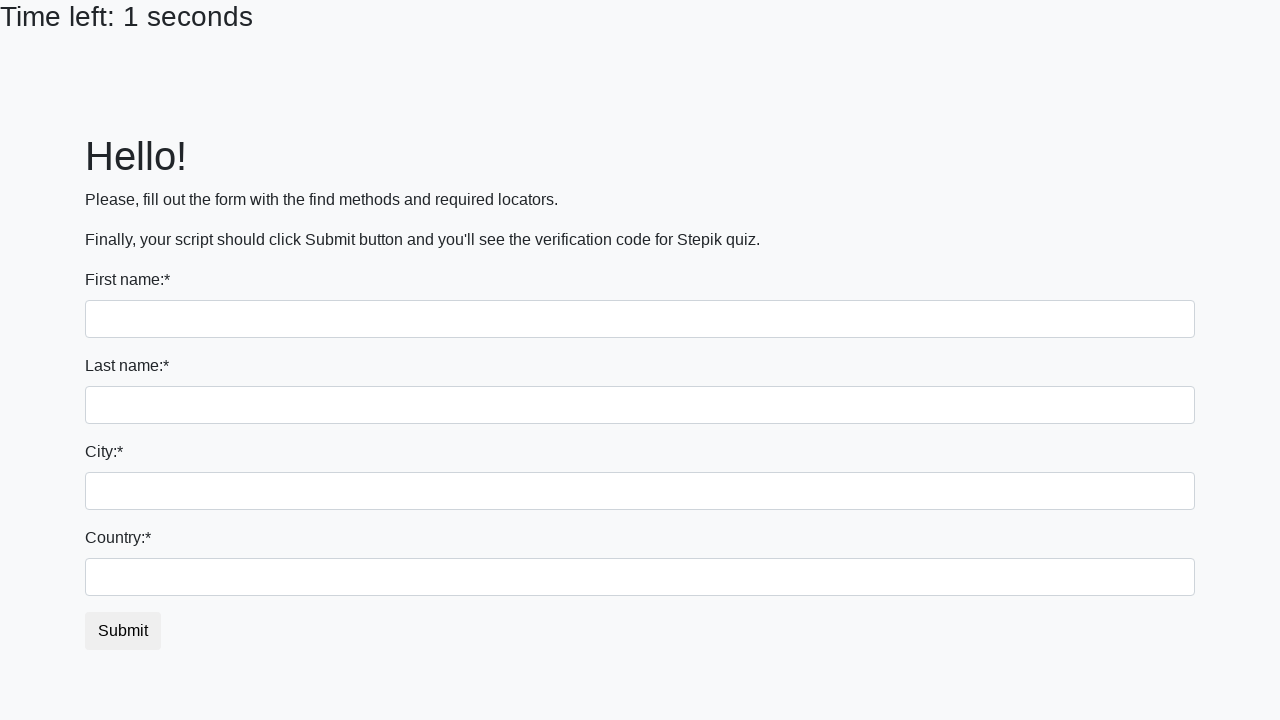